Tests input message after rapid toggle shows the latest state message.

Starting URL: https://the-internet.herokuapp.com/dynamic_controls

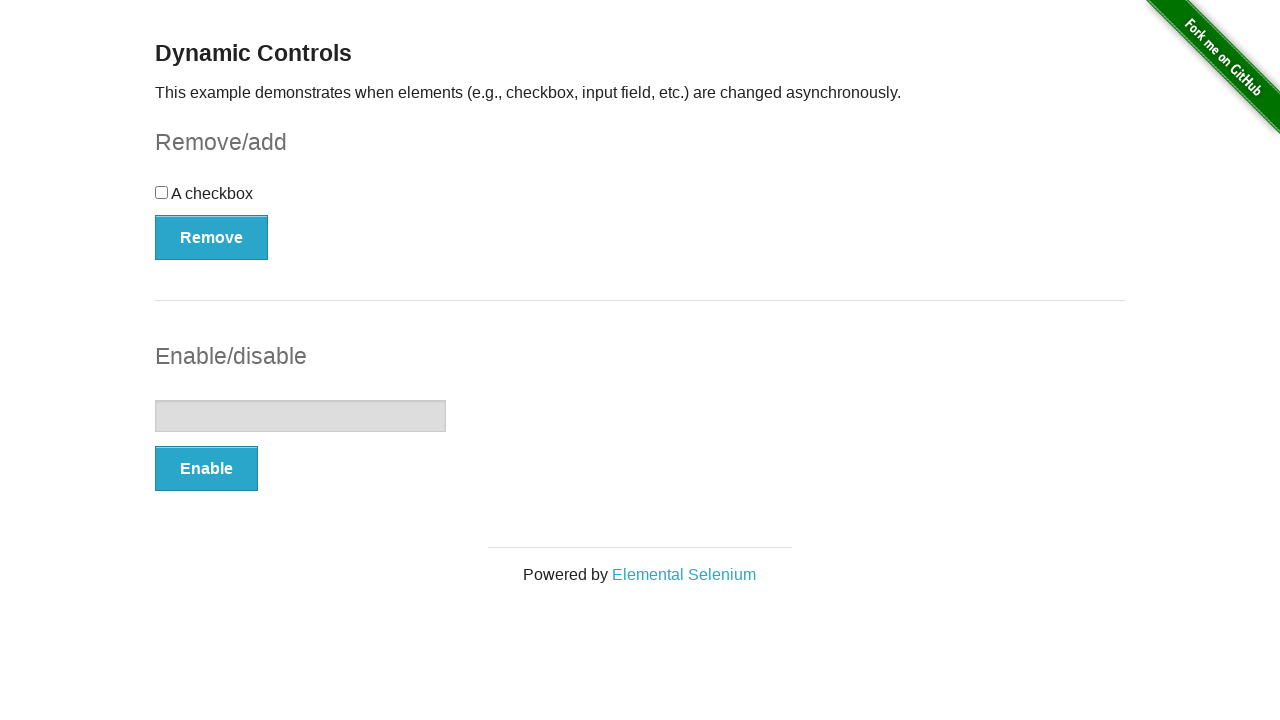

Navigated to dynamic controls page
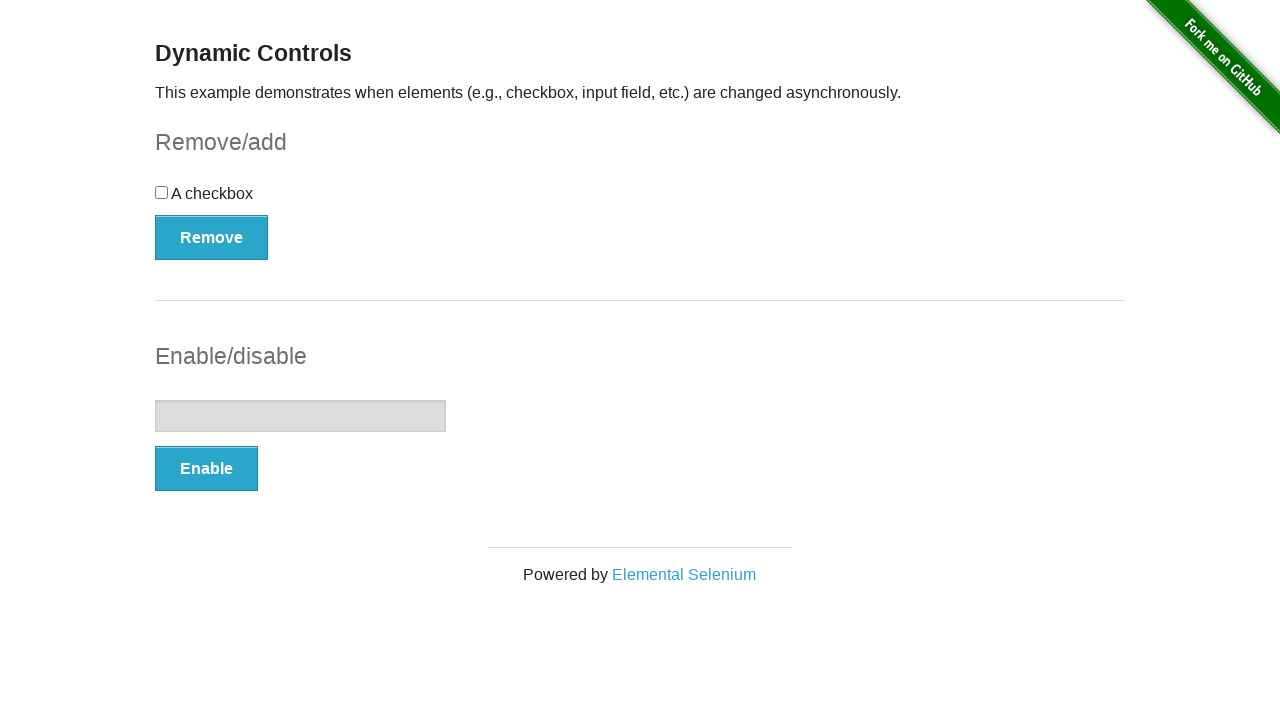

Clicked Enable button at (206, 469) on #input-example button
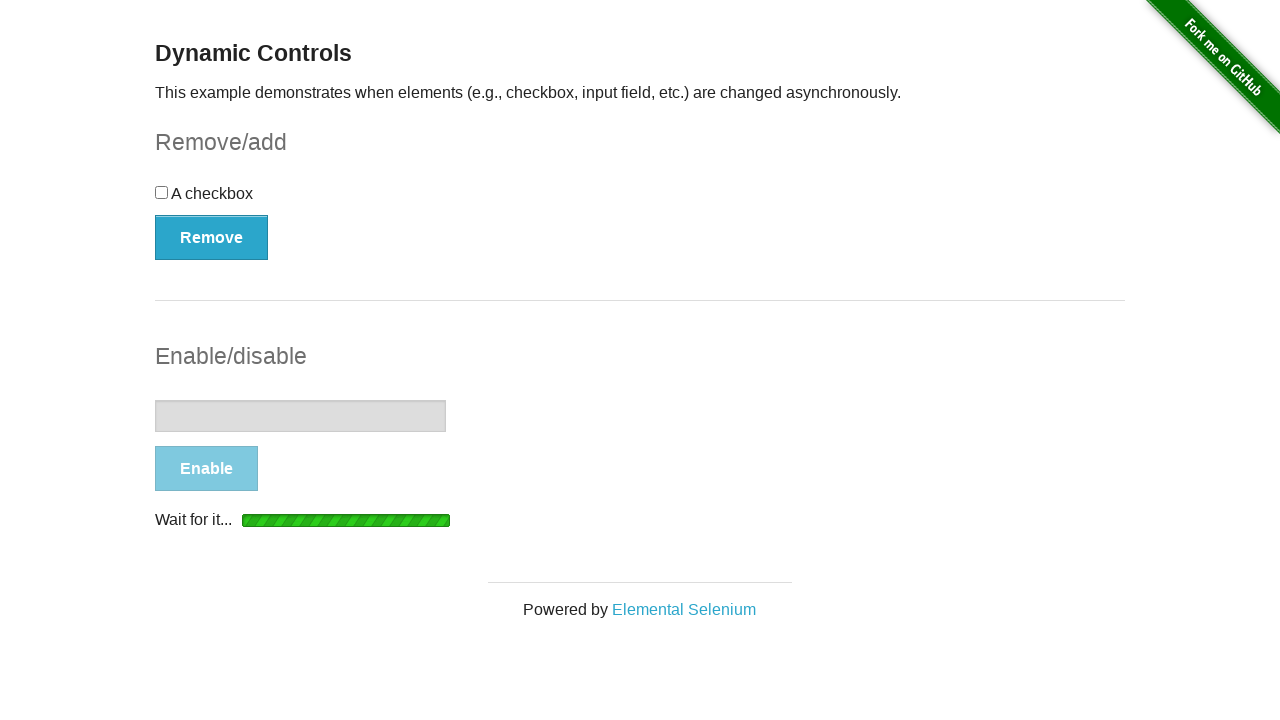

Waited for message to appear after enabling
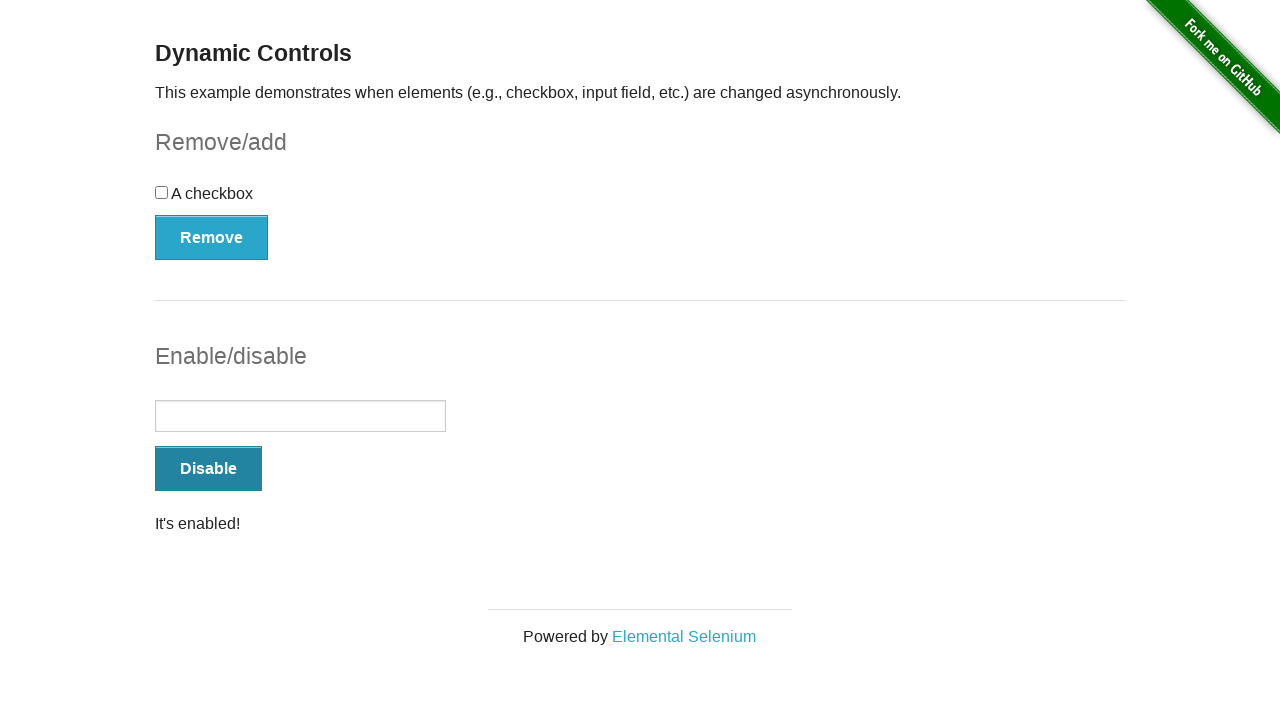

Clicked Disable button to toggle rapidly at (208, 469) on #input-example button
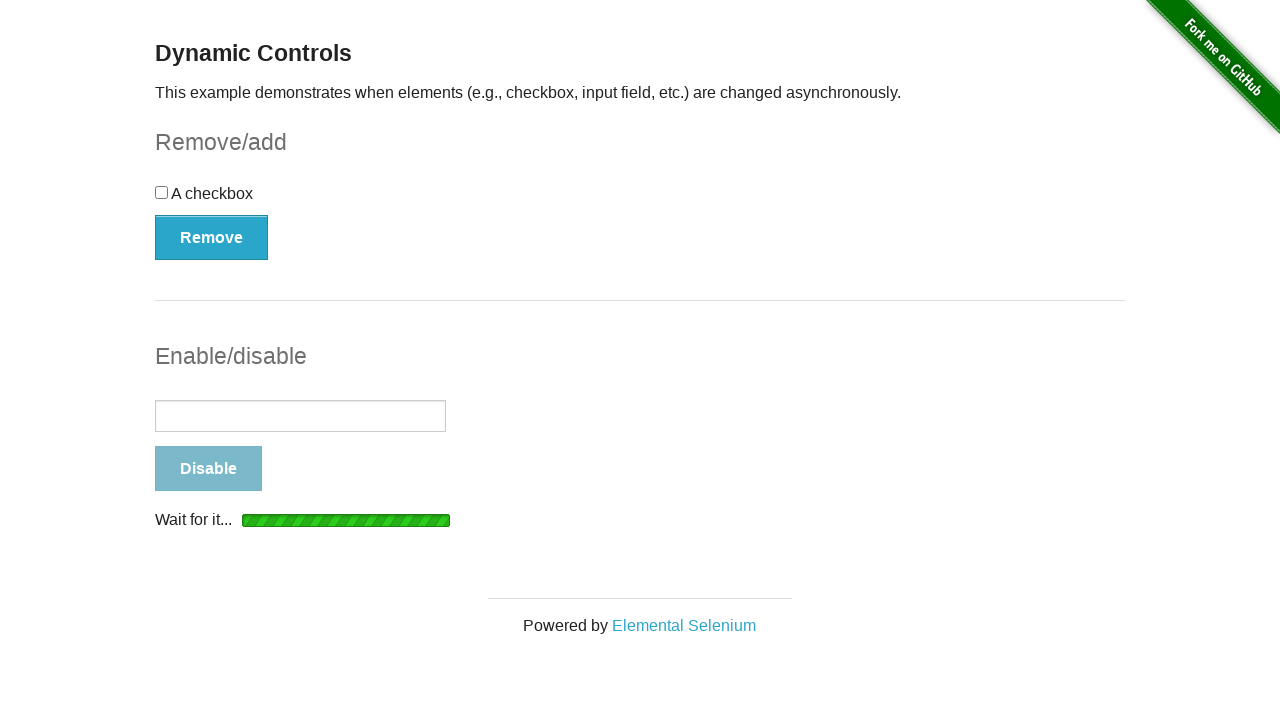

Waited for disabled message to appear
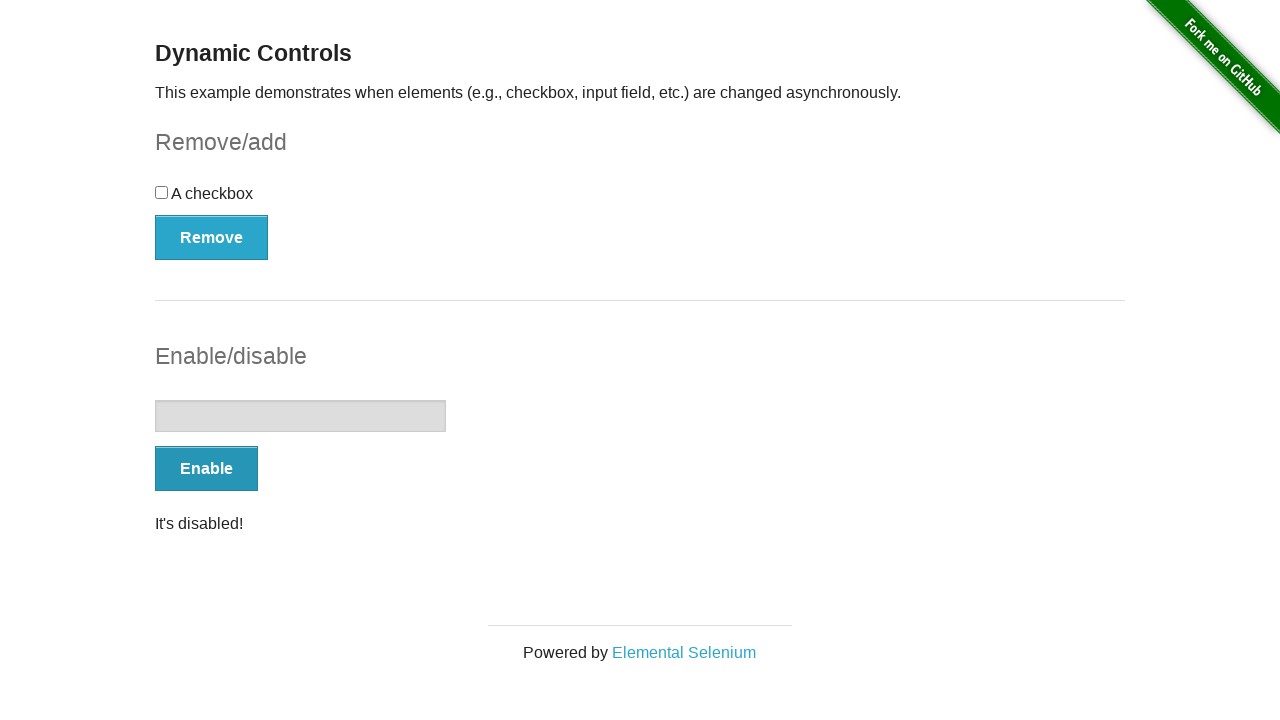

Retrieved message text content
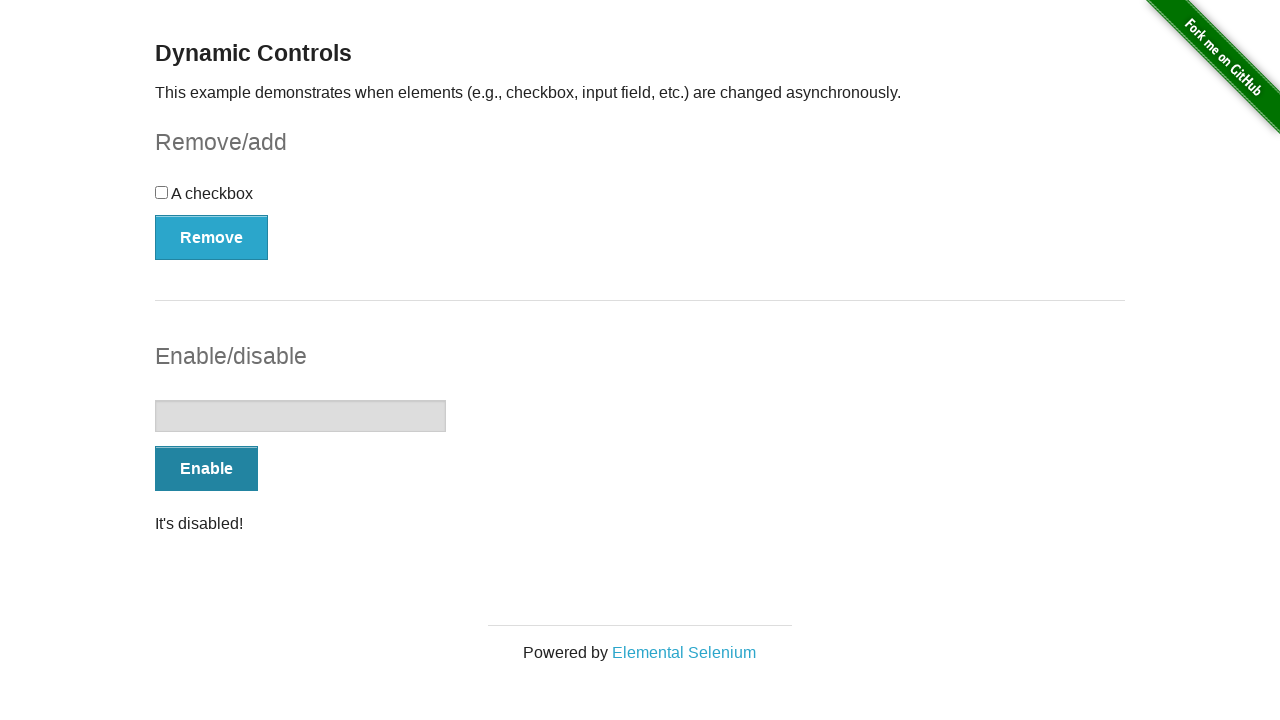

Verified that latest message is 'It's disabled!' after rapid toggle
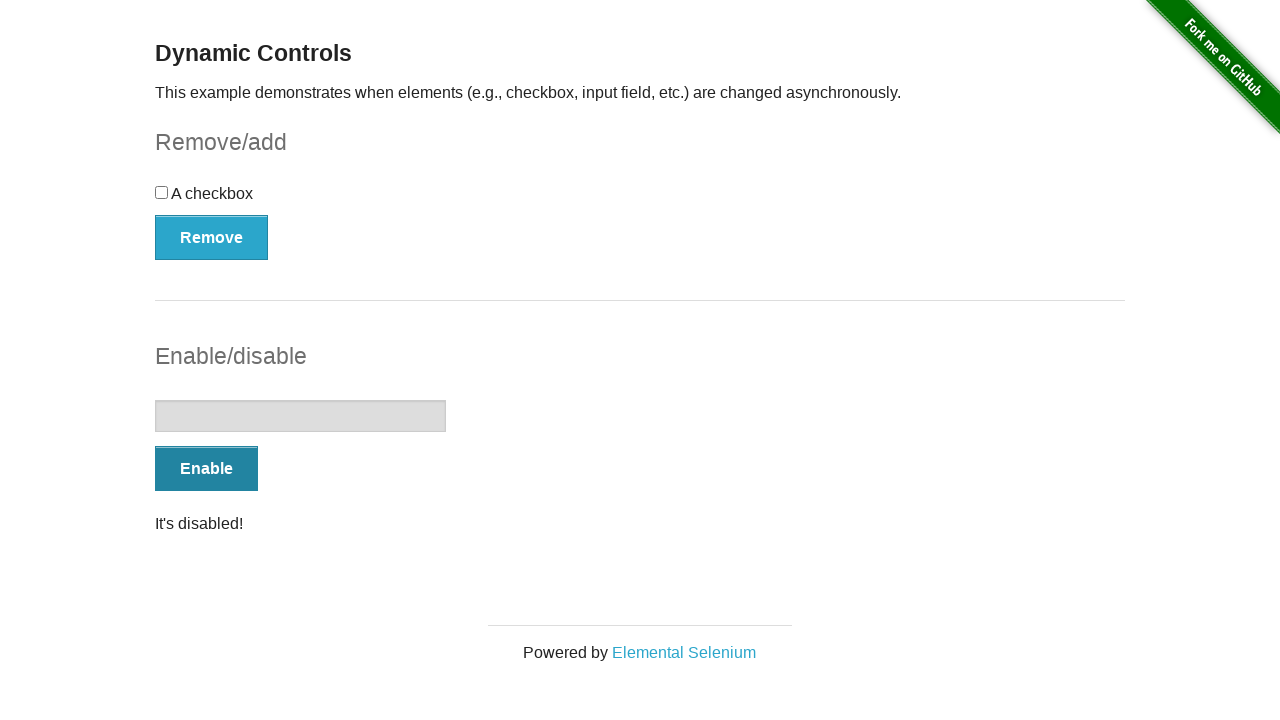

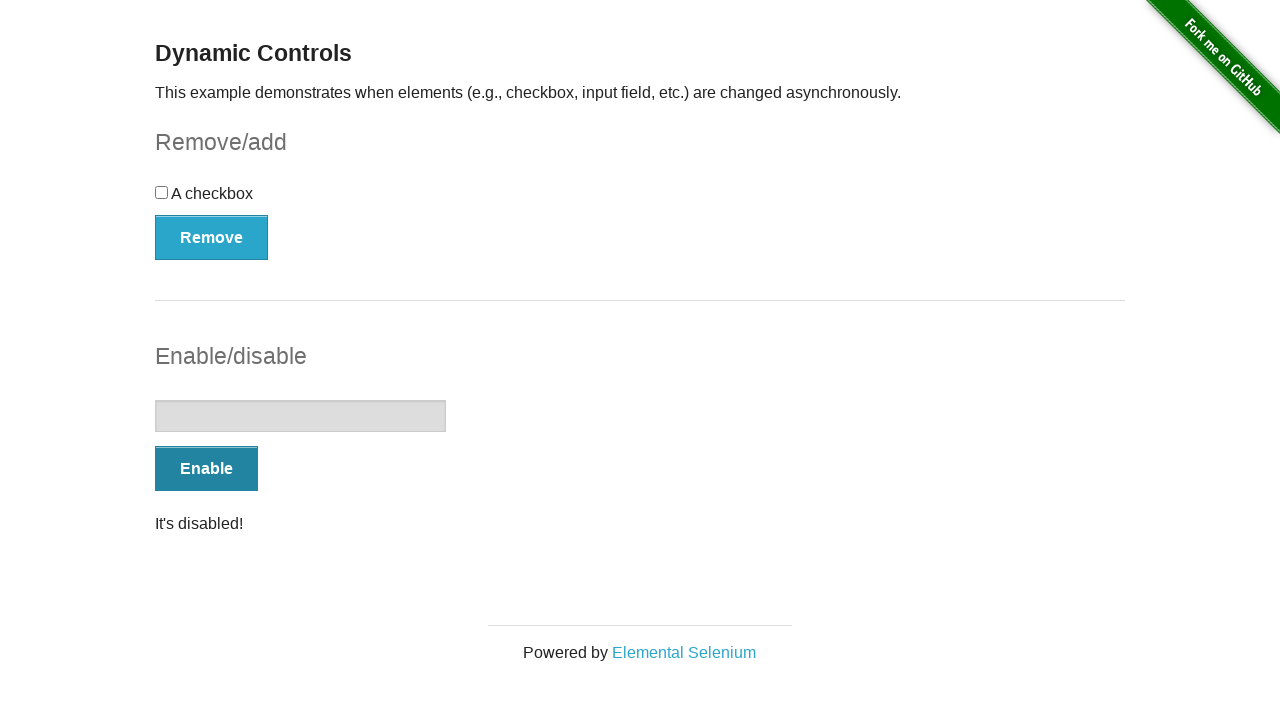